Tests submitting the feedback form without entering any data and verifies the confirmation page shows empty or null values with correctly styled buttons.

Starting URL: https://acctabootcamp.github.io/site/tasks/provide_feedback

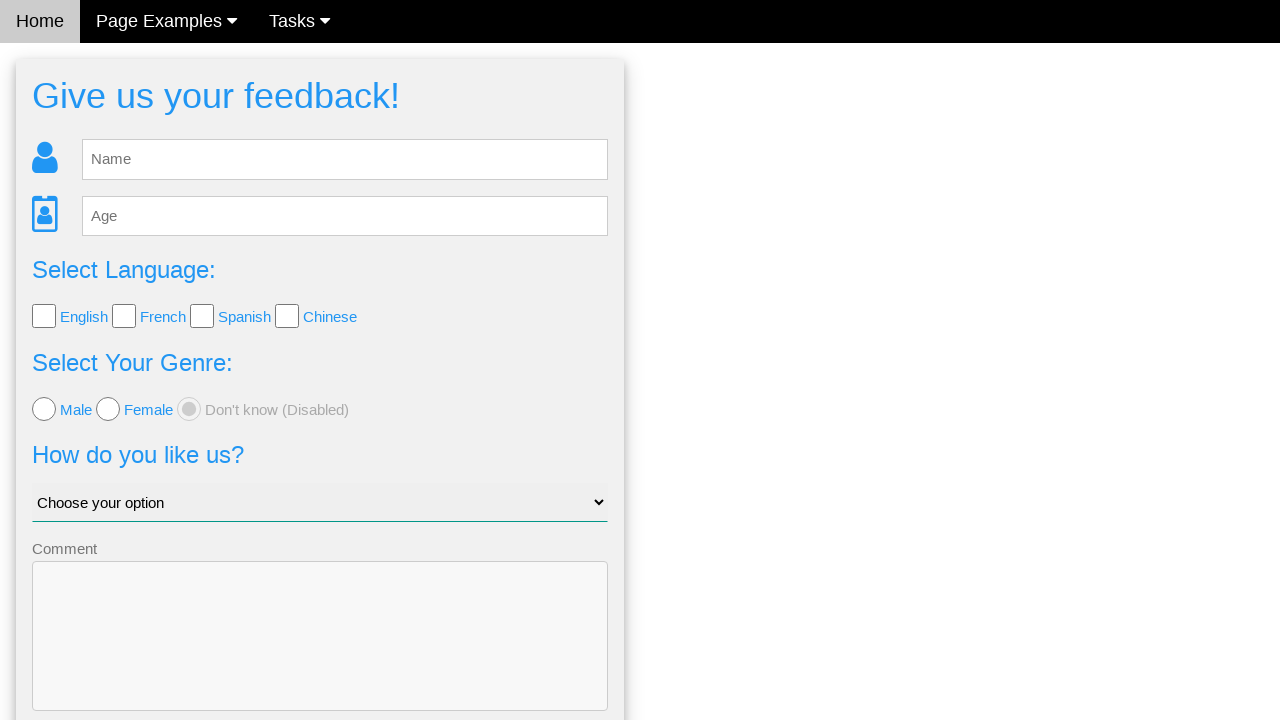

Clicked Send button without entering any feedback data at (320, 656) on .w3-btn-block
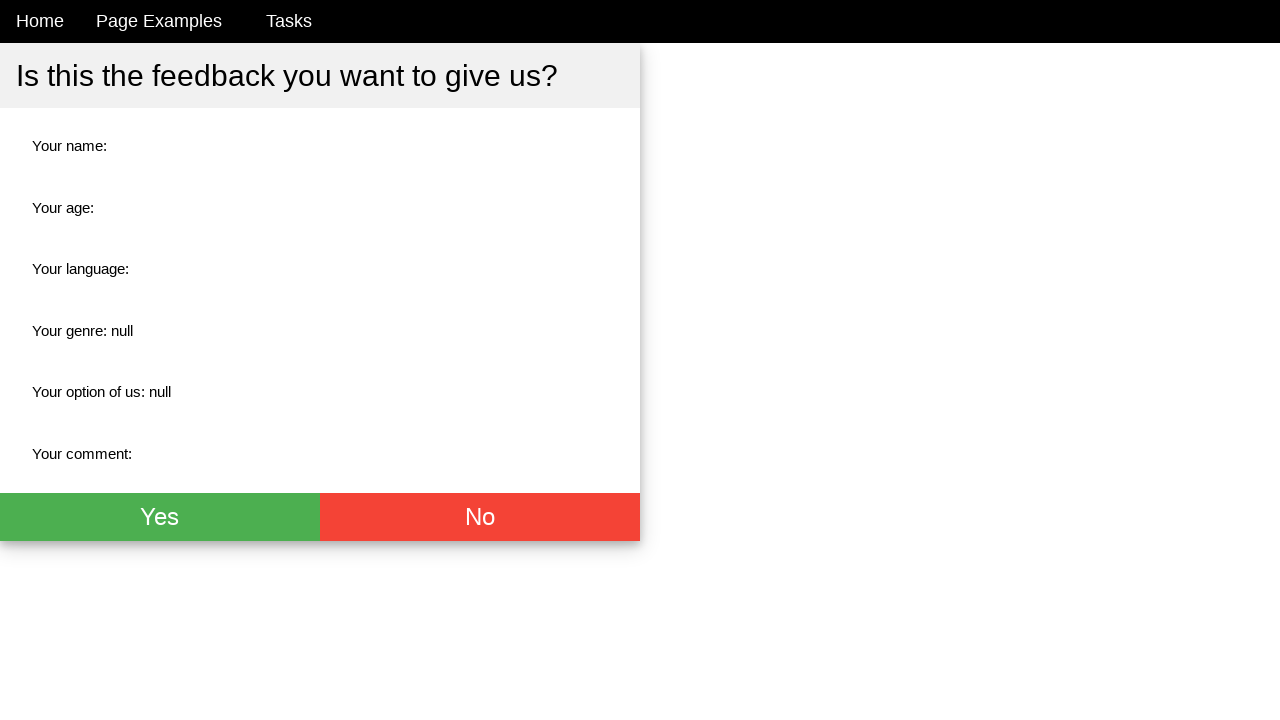

Navigated to check_feedback page after submitting empty form
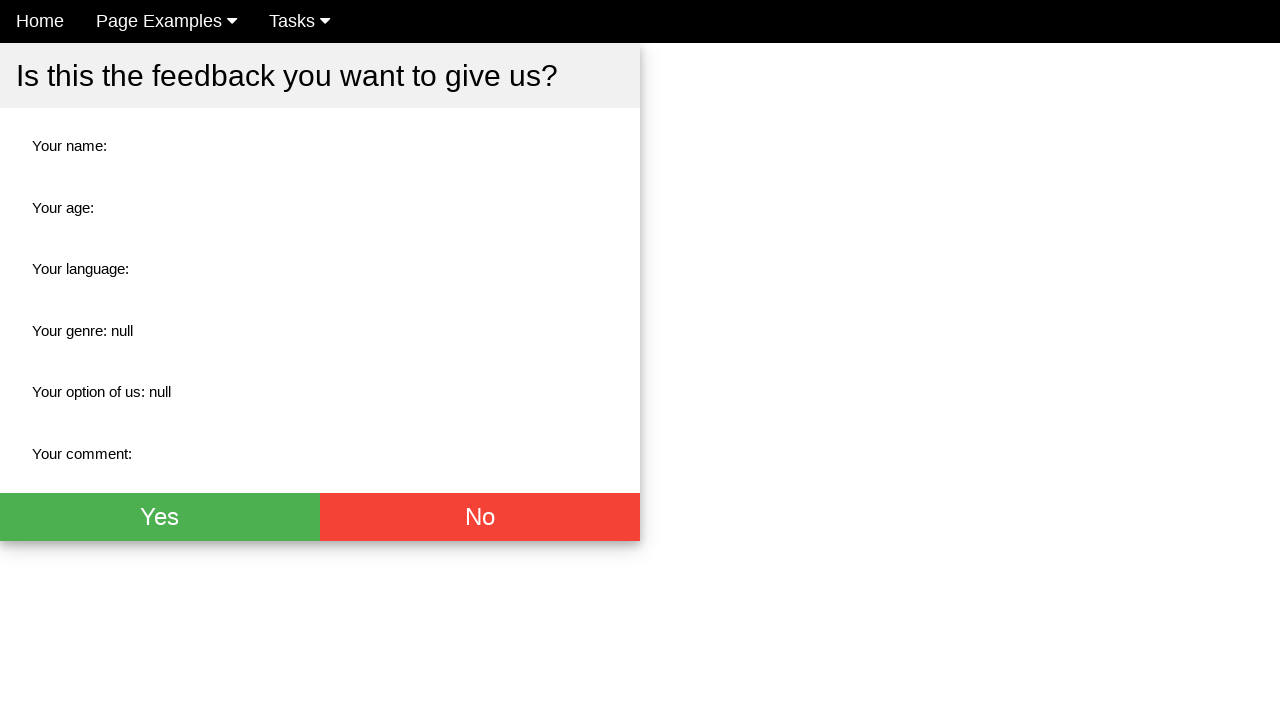

Located description elements on confirmation page
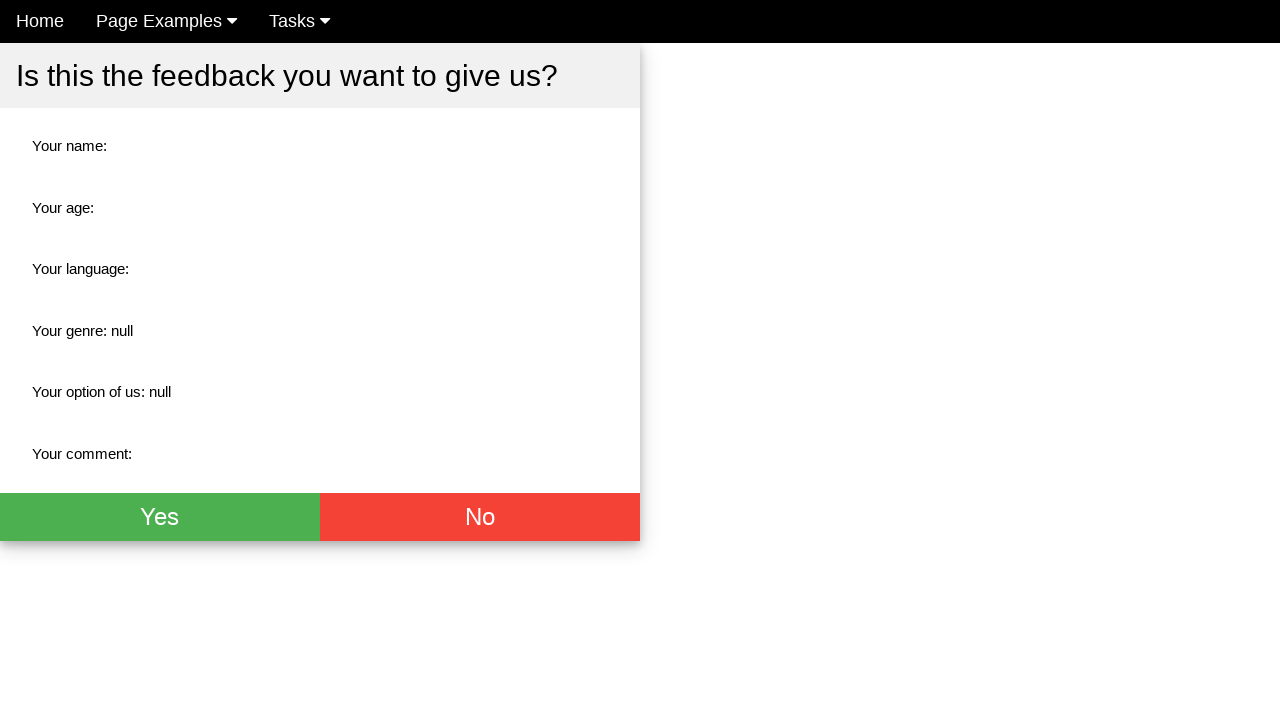

Verified description elements are visible (confirming empty/null values)
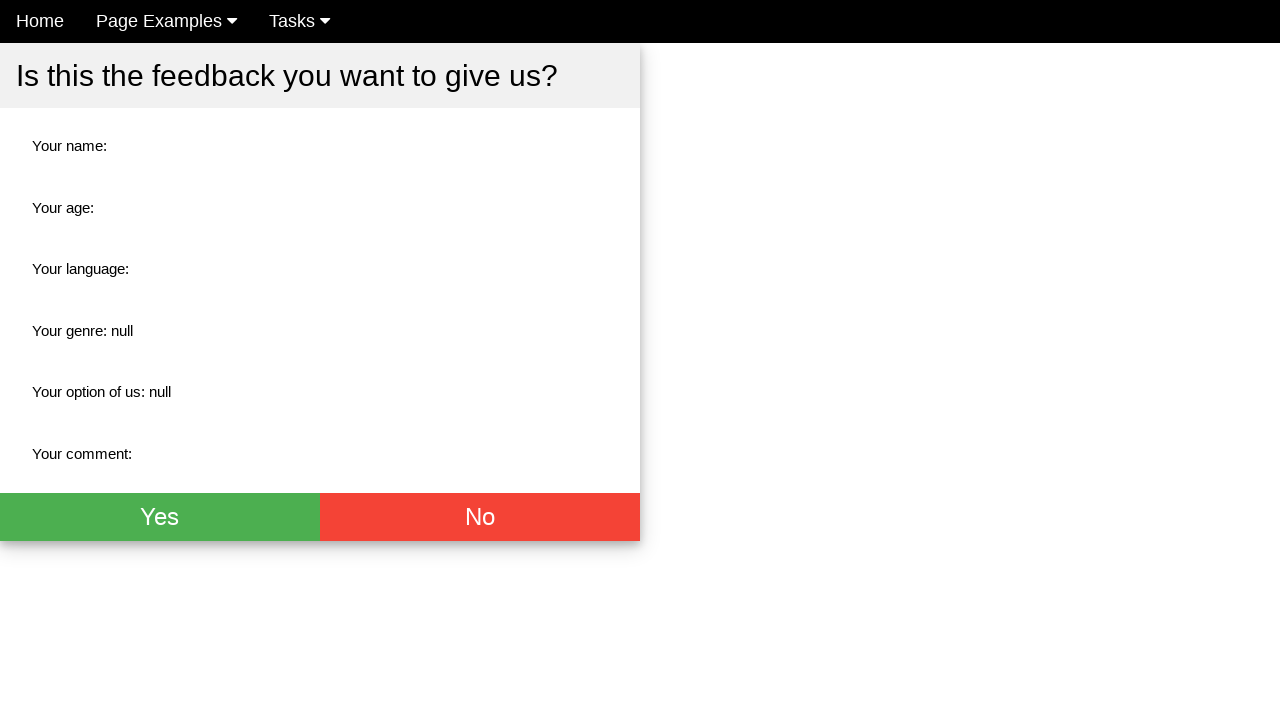

Located green styled button on confirmation page
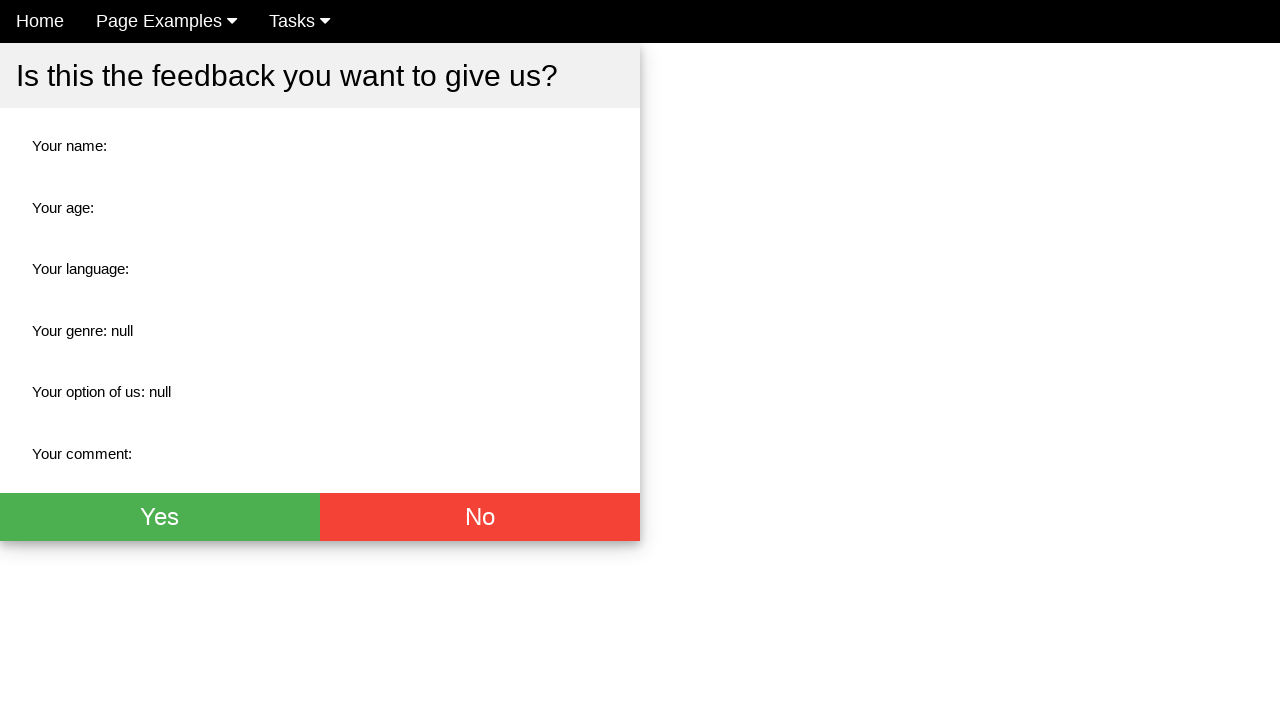

Located red styled button on confirmation page
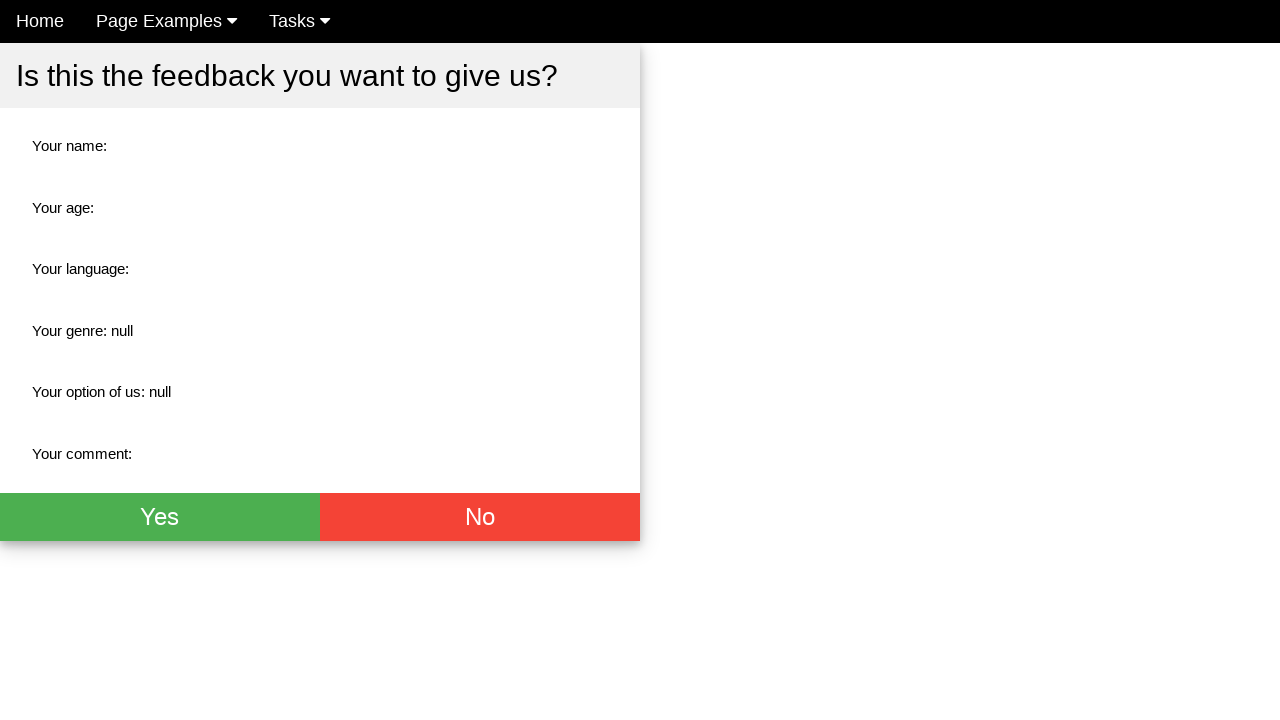

Verified green button is displayed on confirmation page
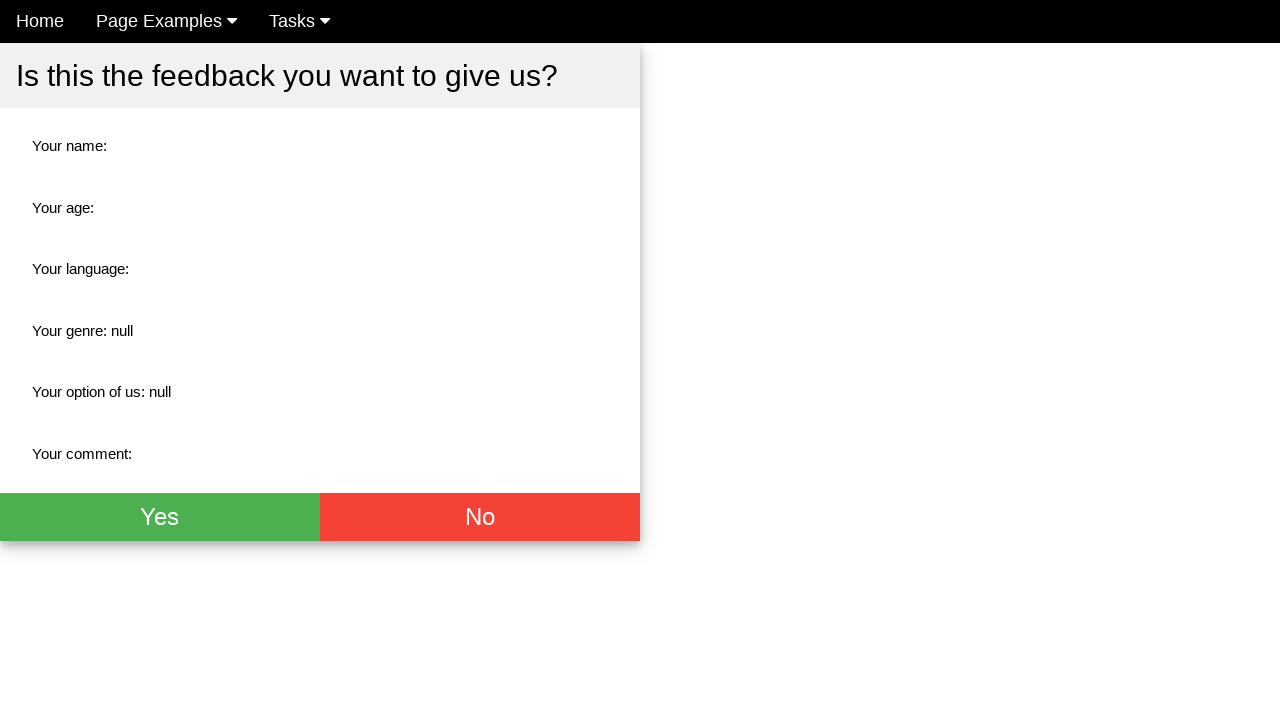

Verified red button is displayed on confirmation page
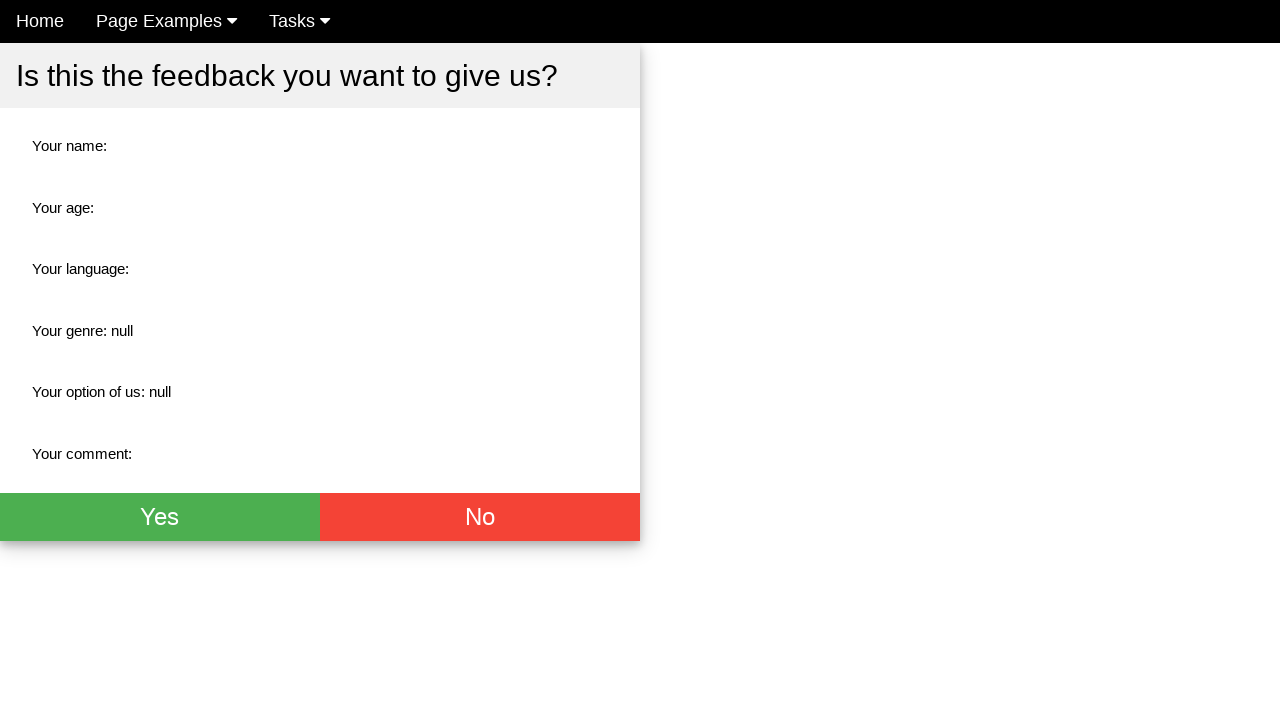

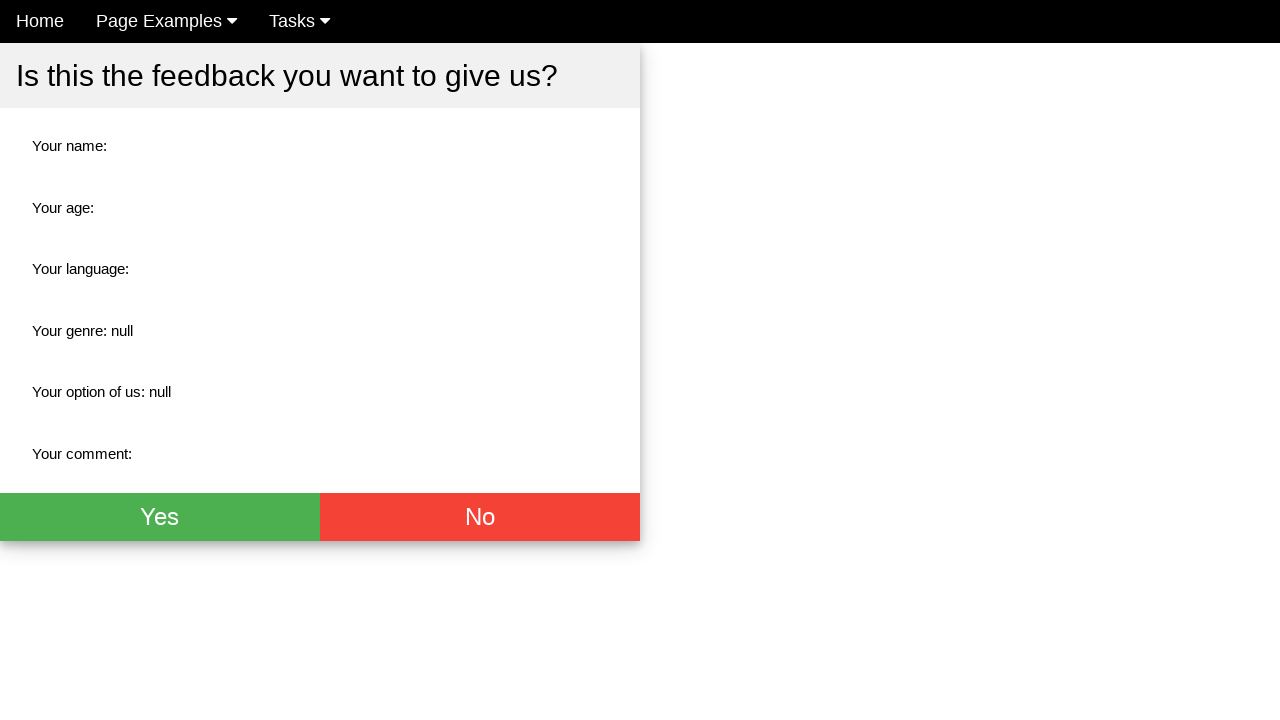